Tests handling a JavaScript confirm dialog by clicking Cancel and verifying the result message

Starting URL: https://the-internet.herokuapp.com/javascript_alerts

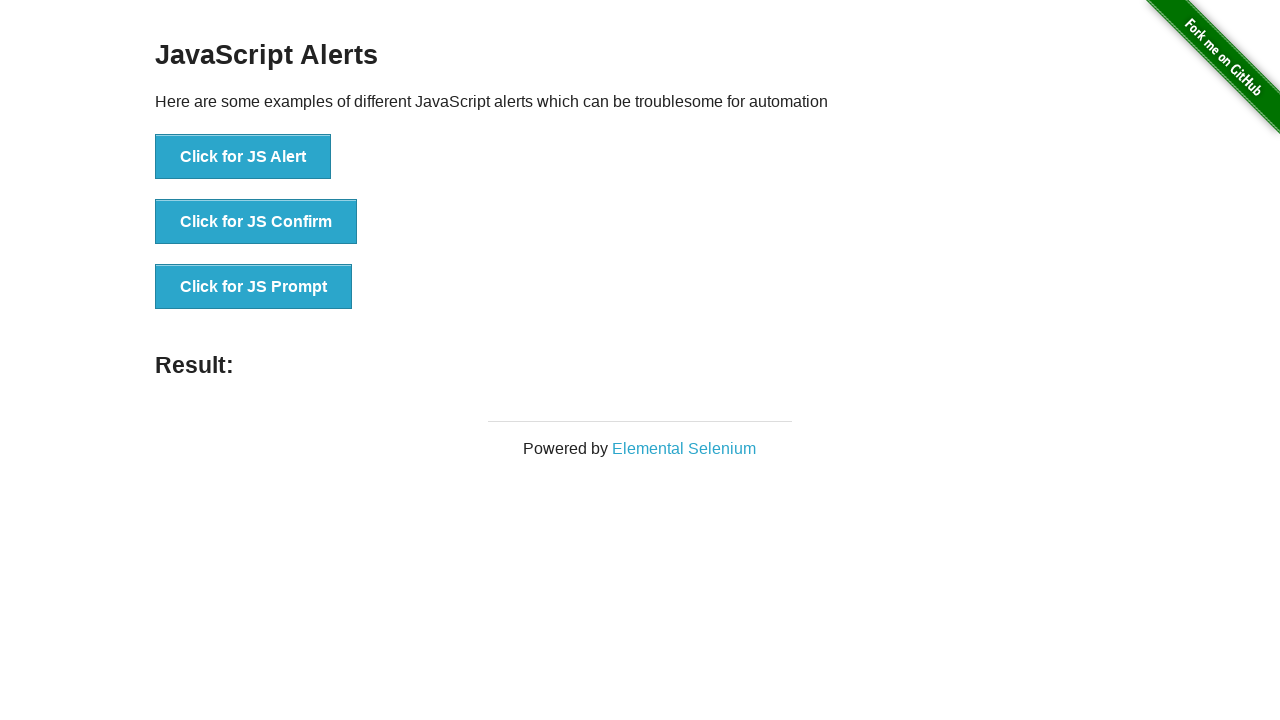

Set up dialog handler to dismiss confirm alert
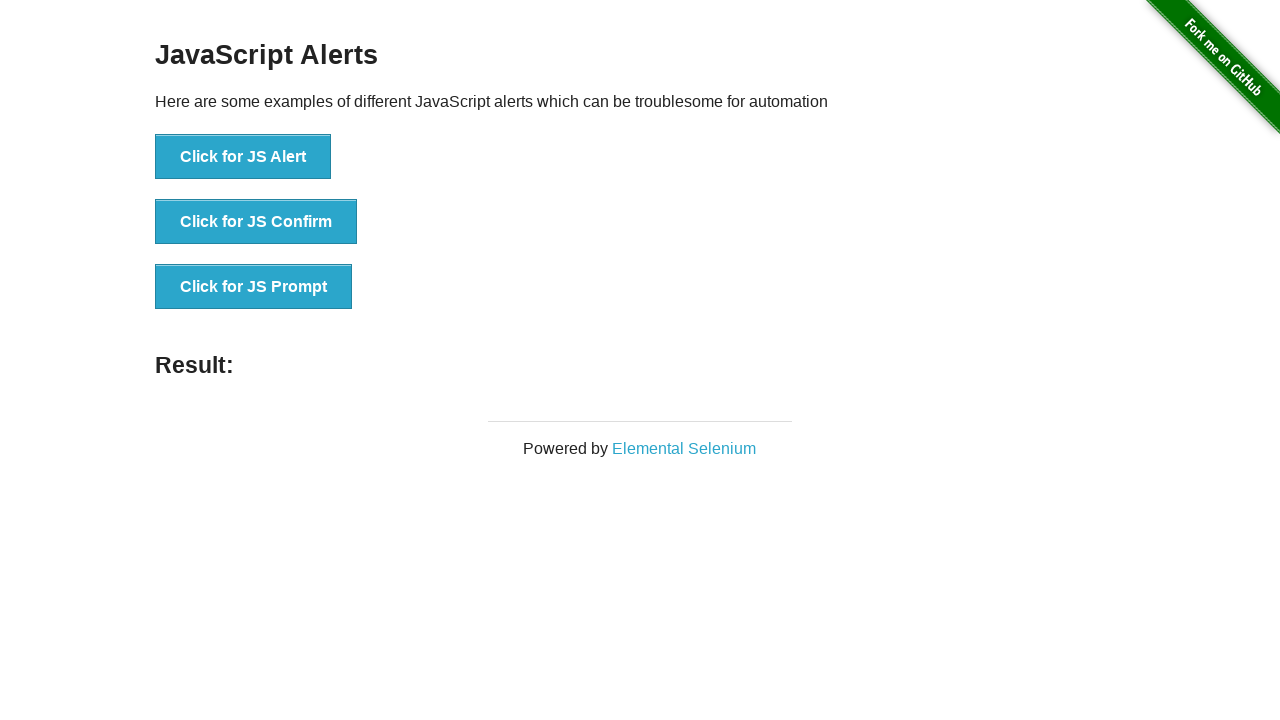

Clicked button to trigger JavaScript confirm dialog at (256, 222) on button[onclick="jsConfirm()"]
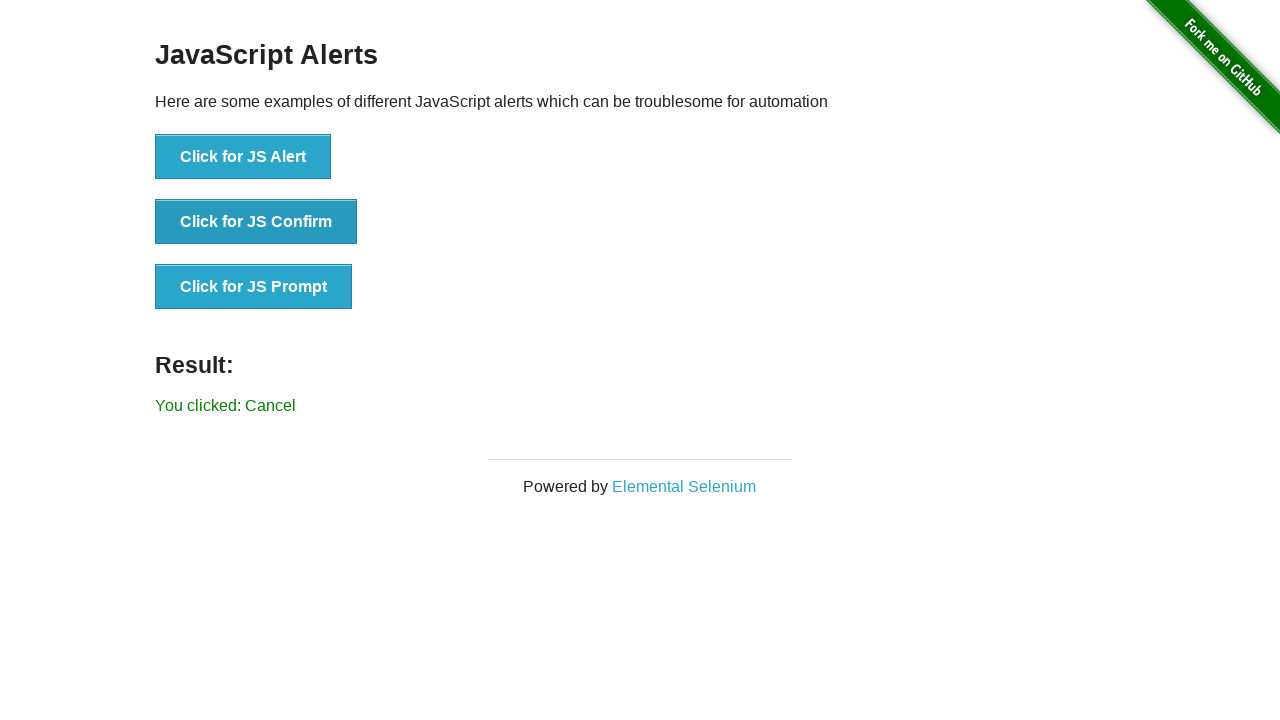

Waited for result message to appear
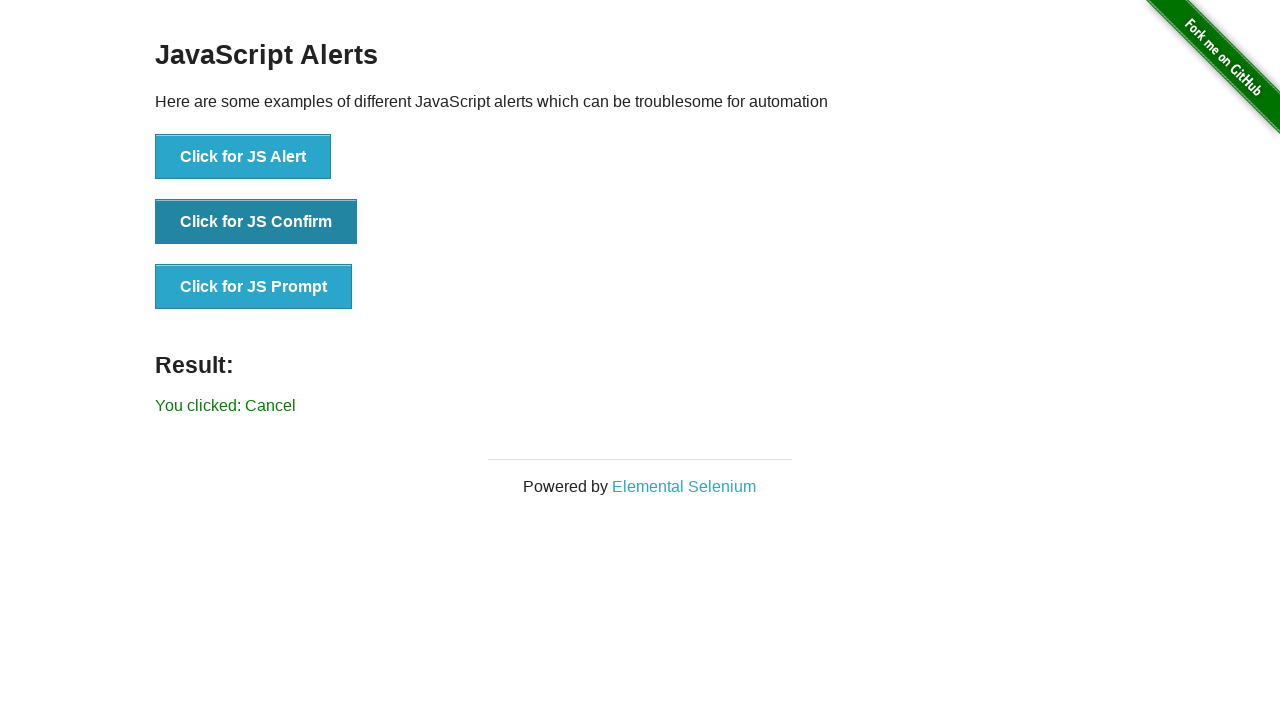

Verified result message shows 'You clicked: Cancel'
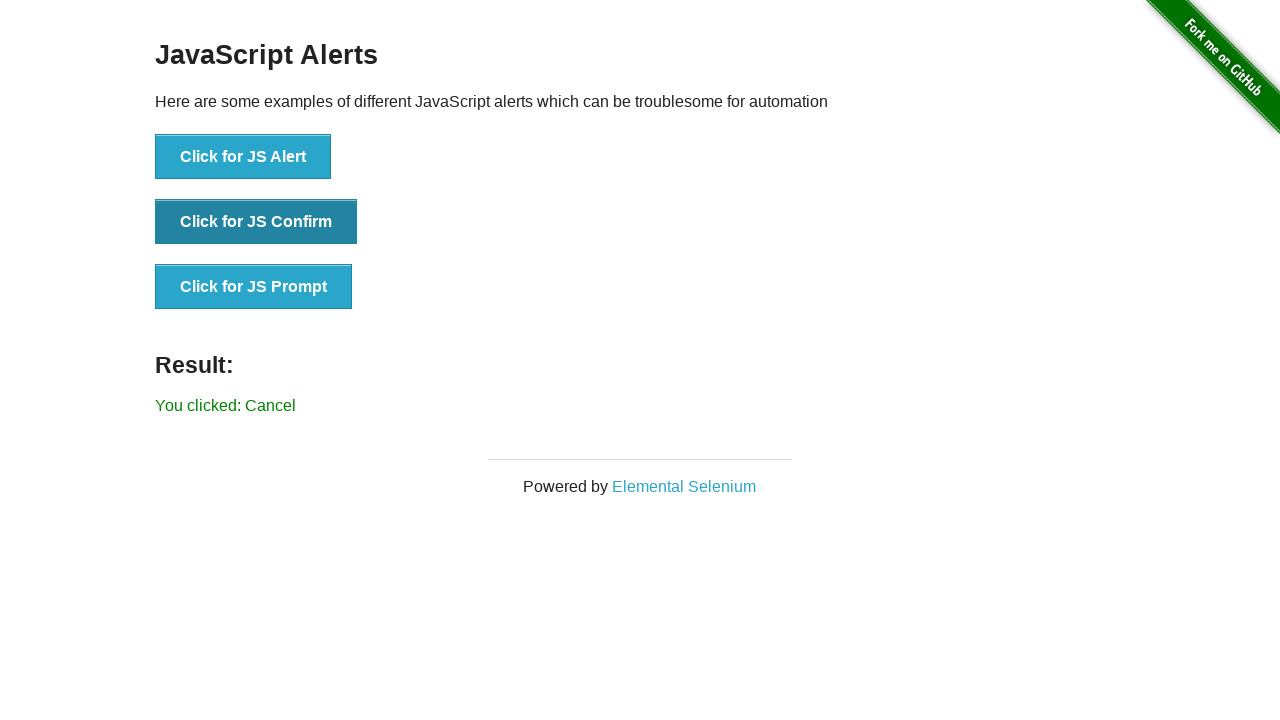

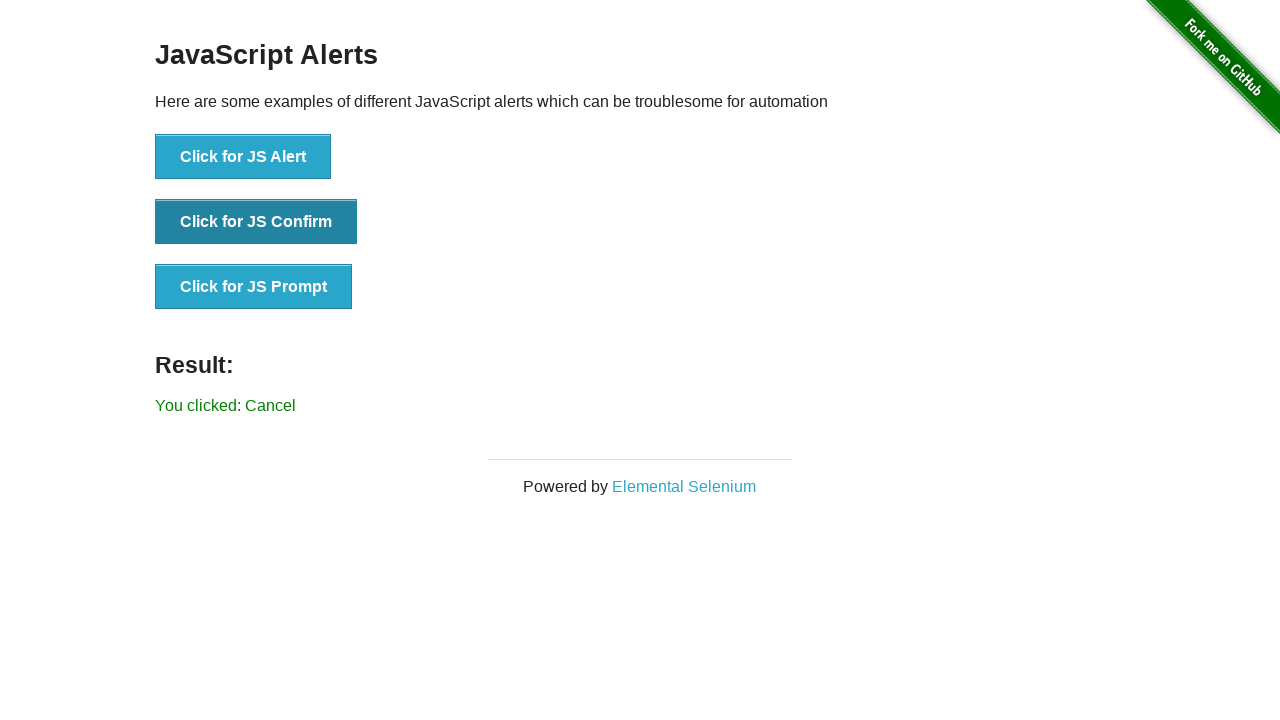